Tests the Playwright homepage by verifying the page title contains "Playwright", checking that the "Get Started" link has the correct href attribute, clicking the link, and verifying navigation to the intro page.

Starting URL: https://playwright.dev

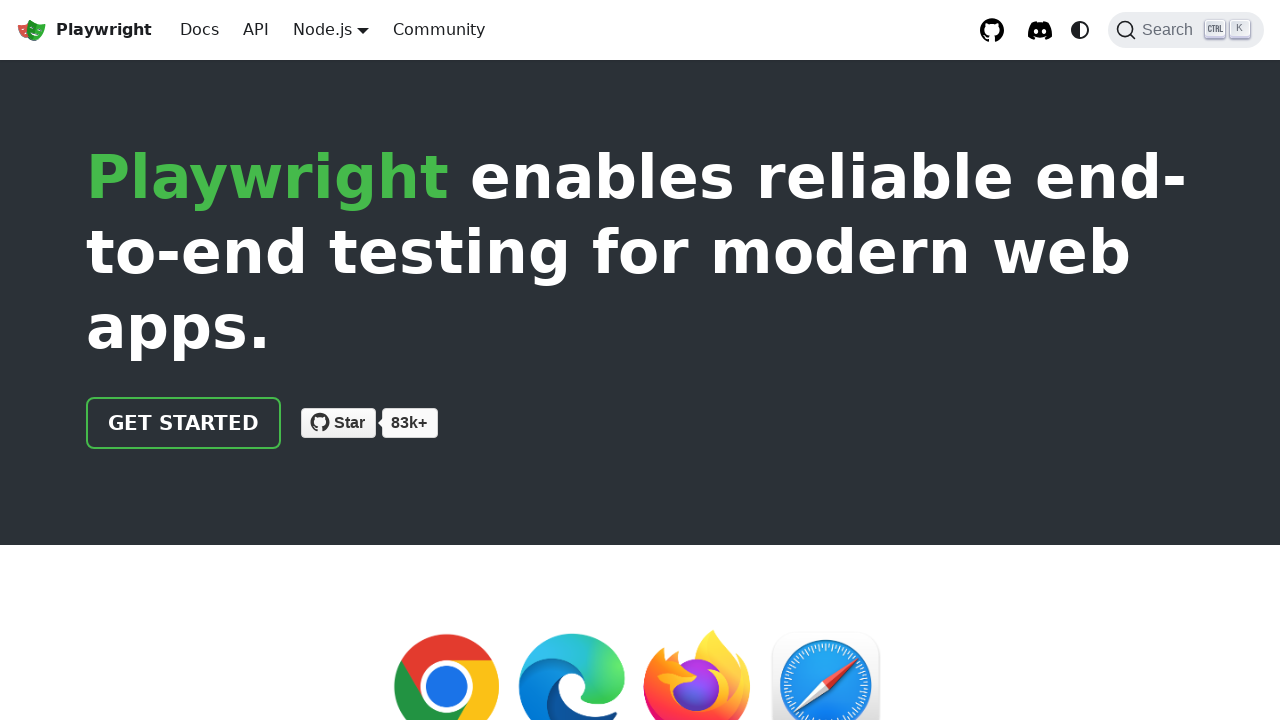

Verified page title contains 'Playwright'
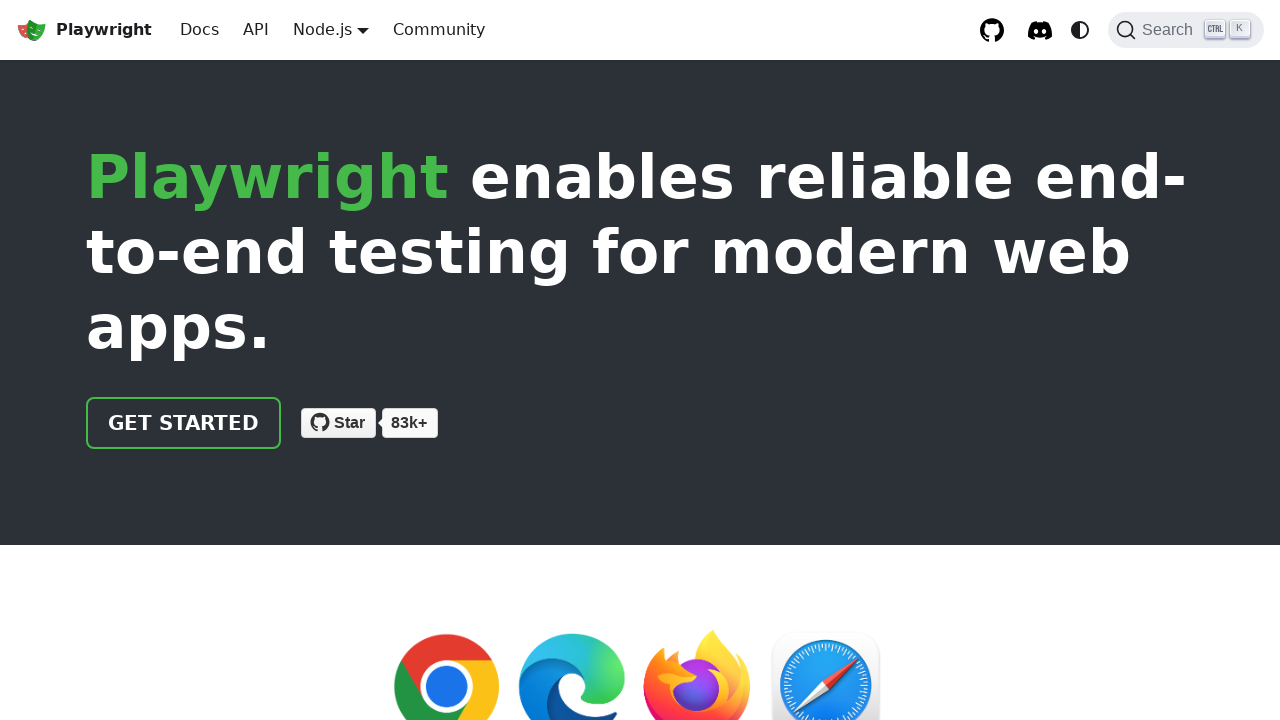

Located 'Get Started' link on homepage
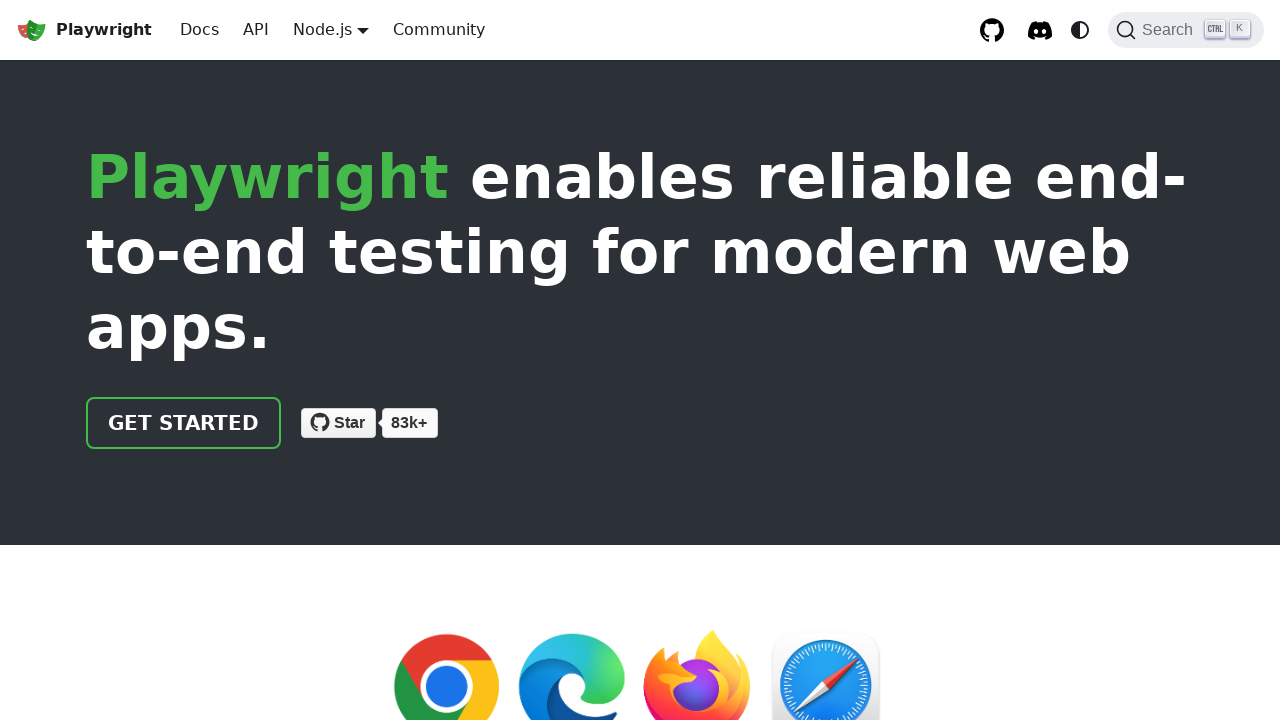

Verified 'Get Started' link has correct href attribute '/docs/intro'
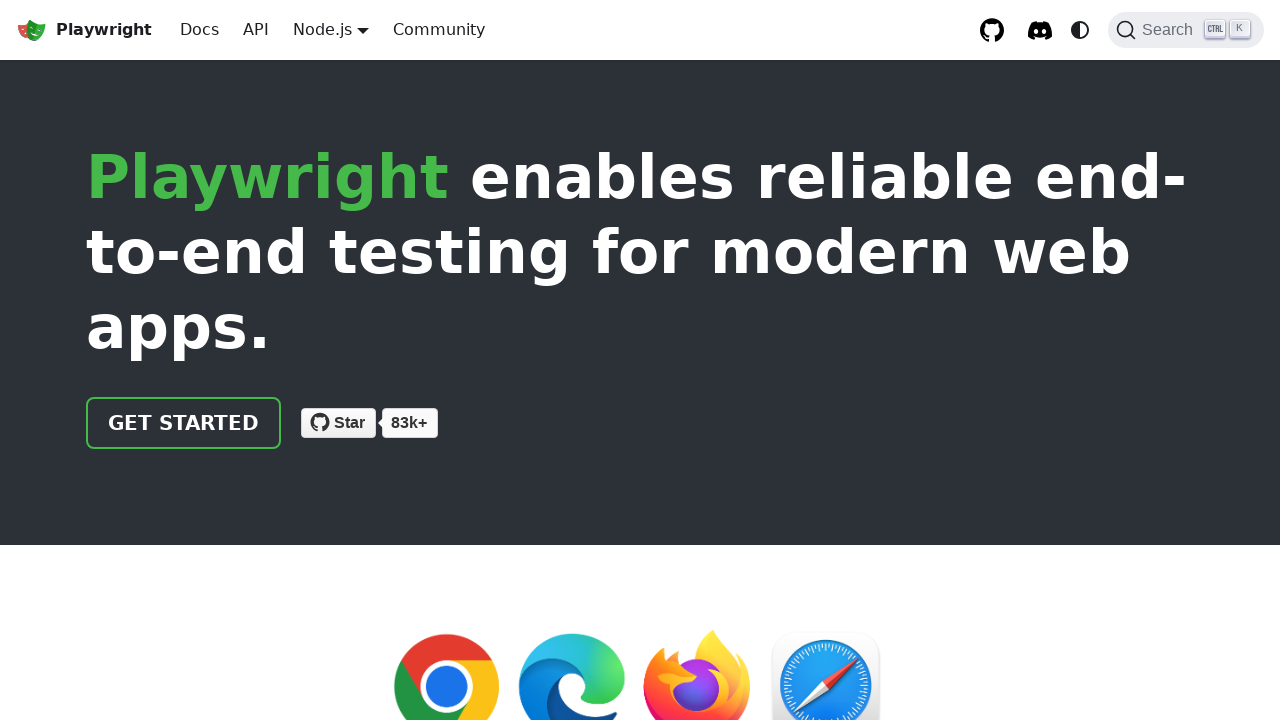

Clicked 'Get Started' link at (184, 423) on text=Get Started
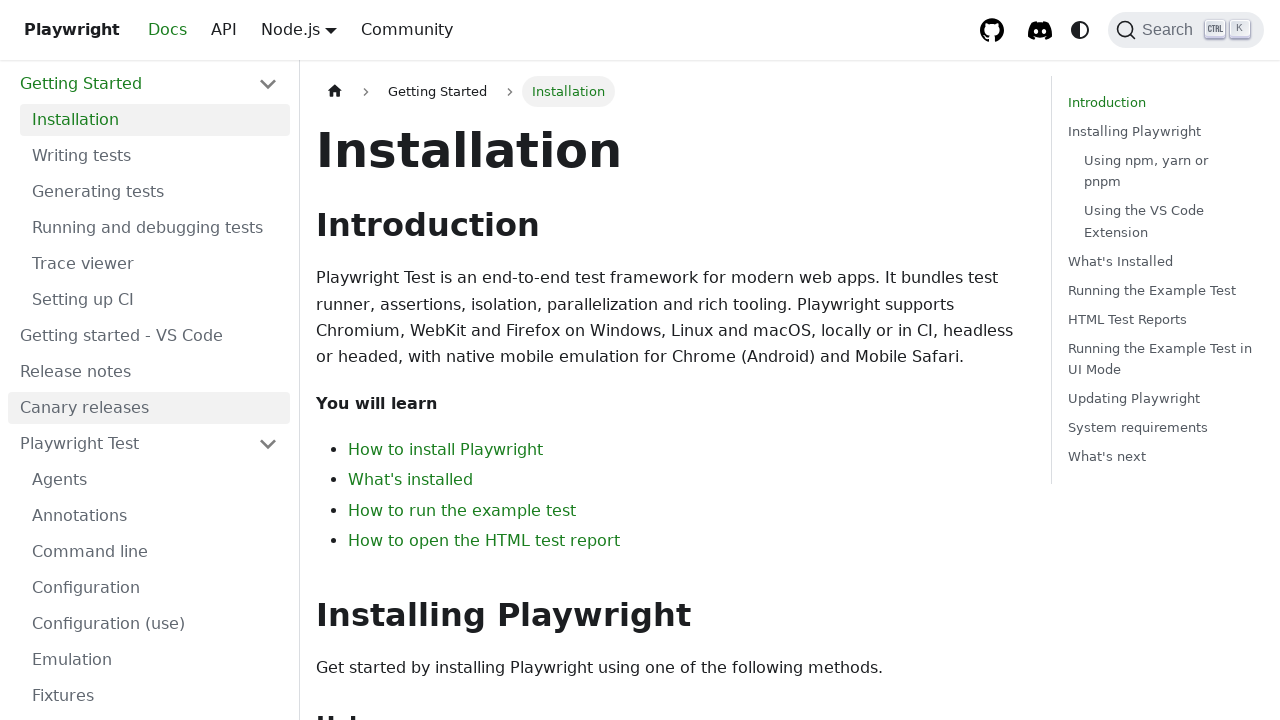

Verified navigation to intro page - URL contains 'intro'
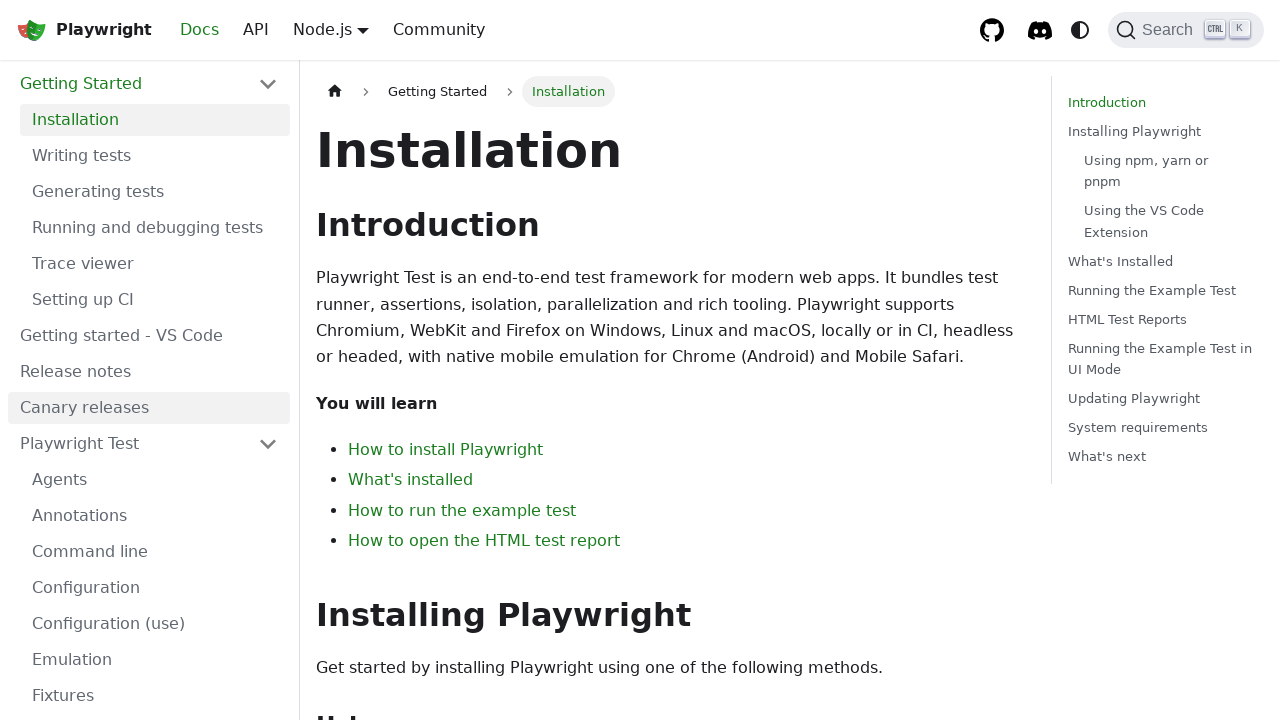

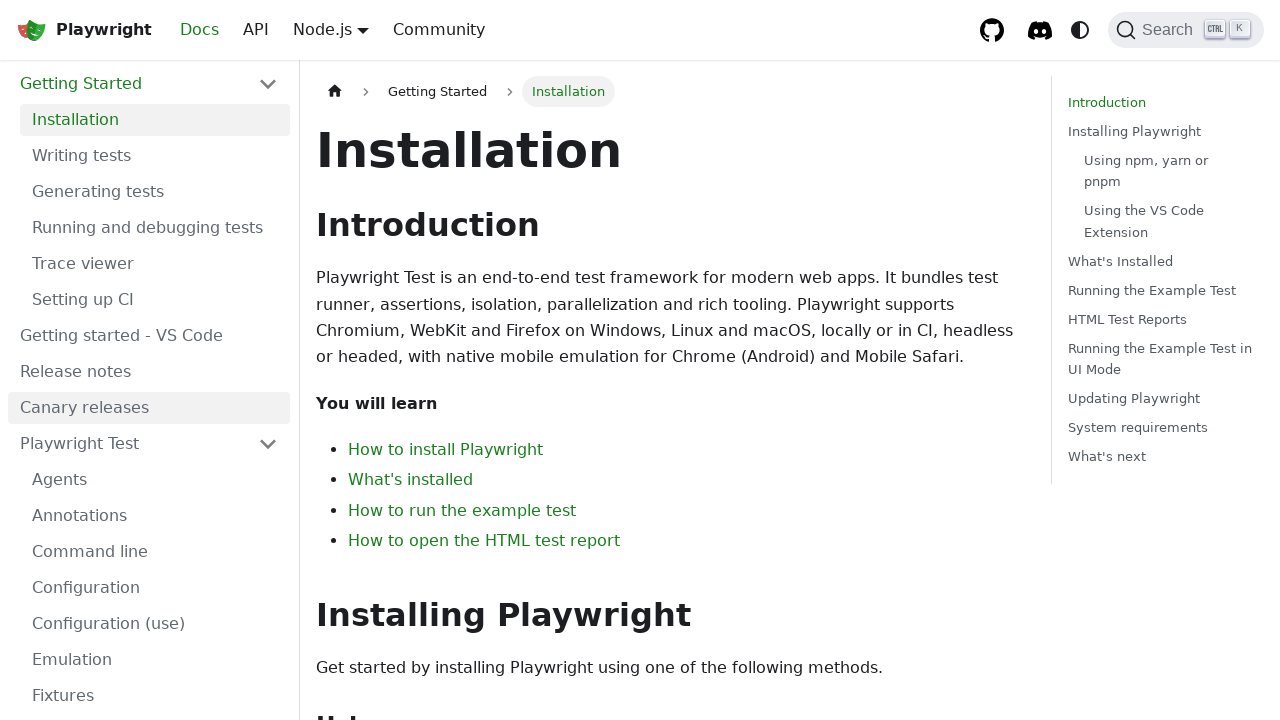